Tests button click functionality on the DemoQA buttons page by clicking the "Click Me" button using Actions

Starting URL: https://demoqa.com/buttons

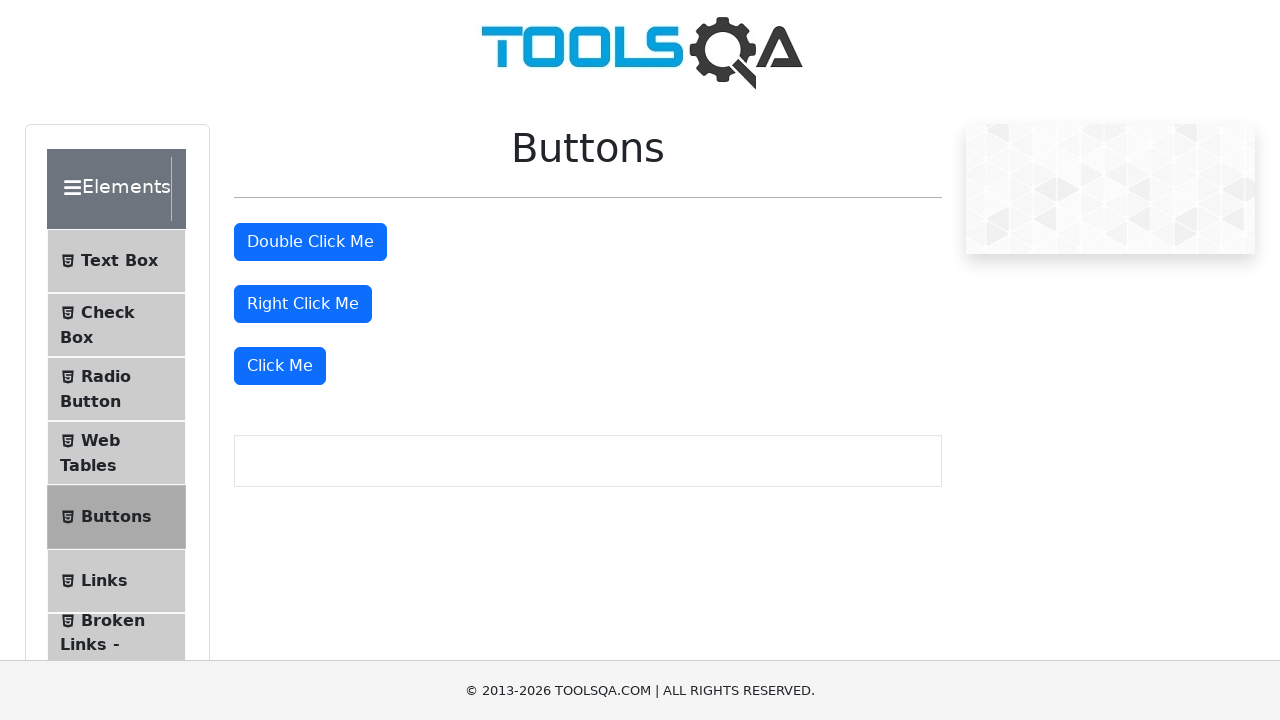

Clicked the 'Click Me' button using Actions at (280, 366) on xpath=//button[text()='Click Me']
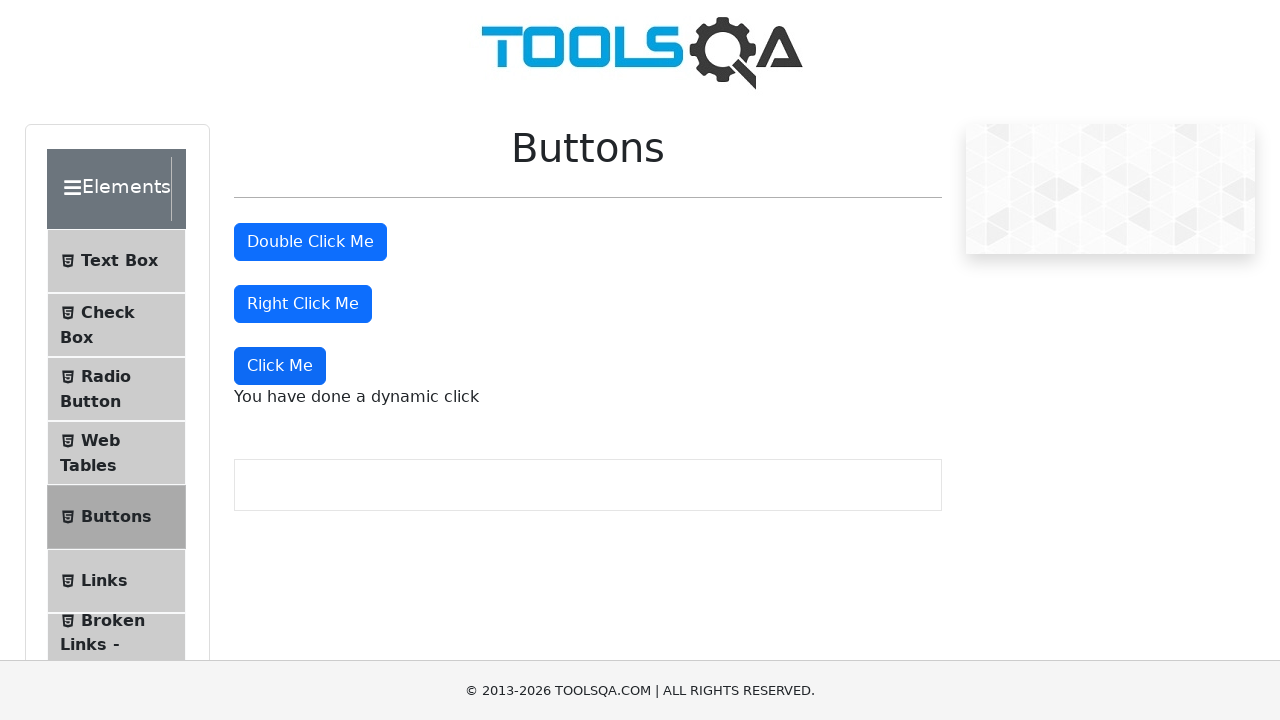

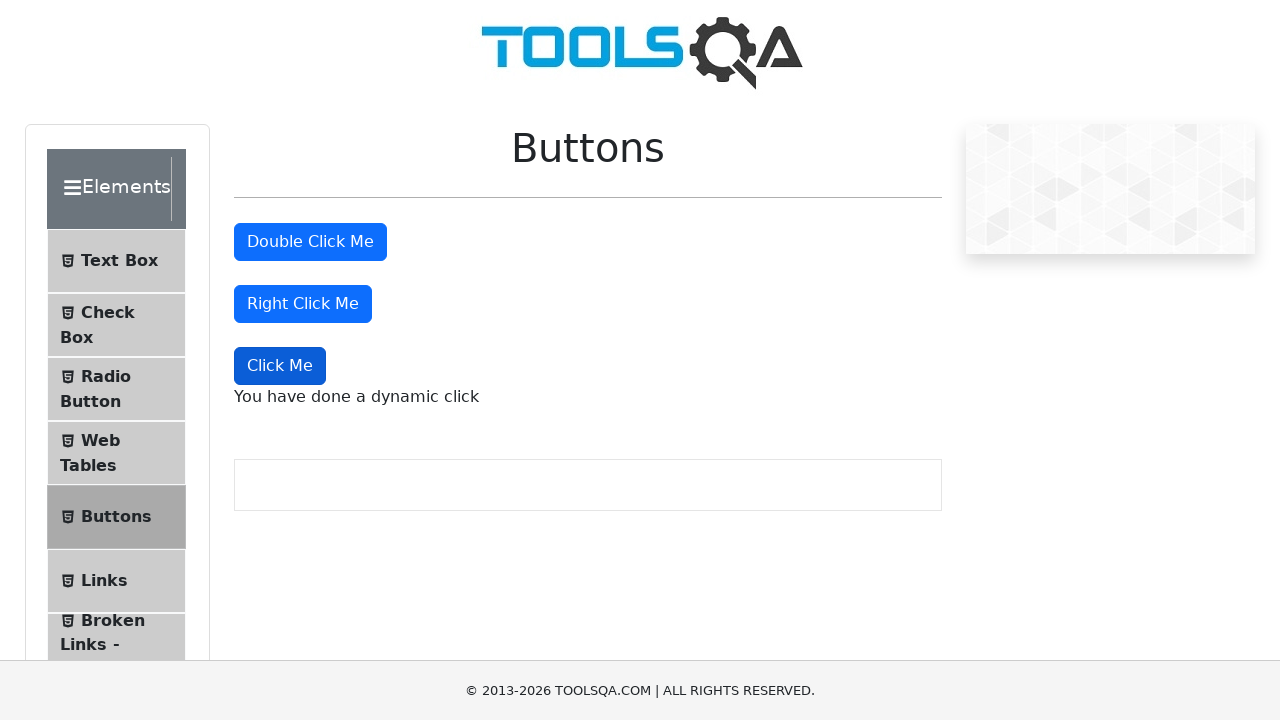